Tests injecting jQuery and jQuery Growl into a page via JavaScript execution, then displays notification messages using the growl library.

Starting URL: http://the-internet.herokuapp.com

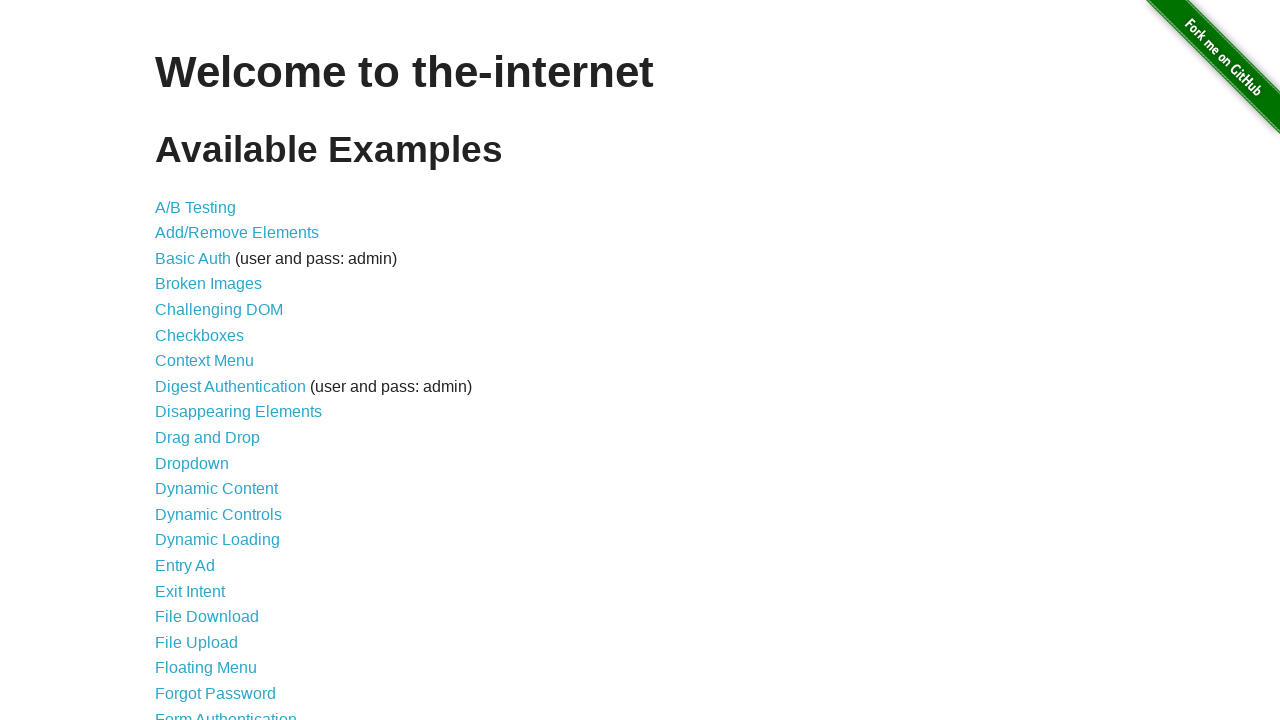

Injected jQuery library into page if not already present
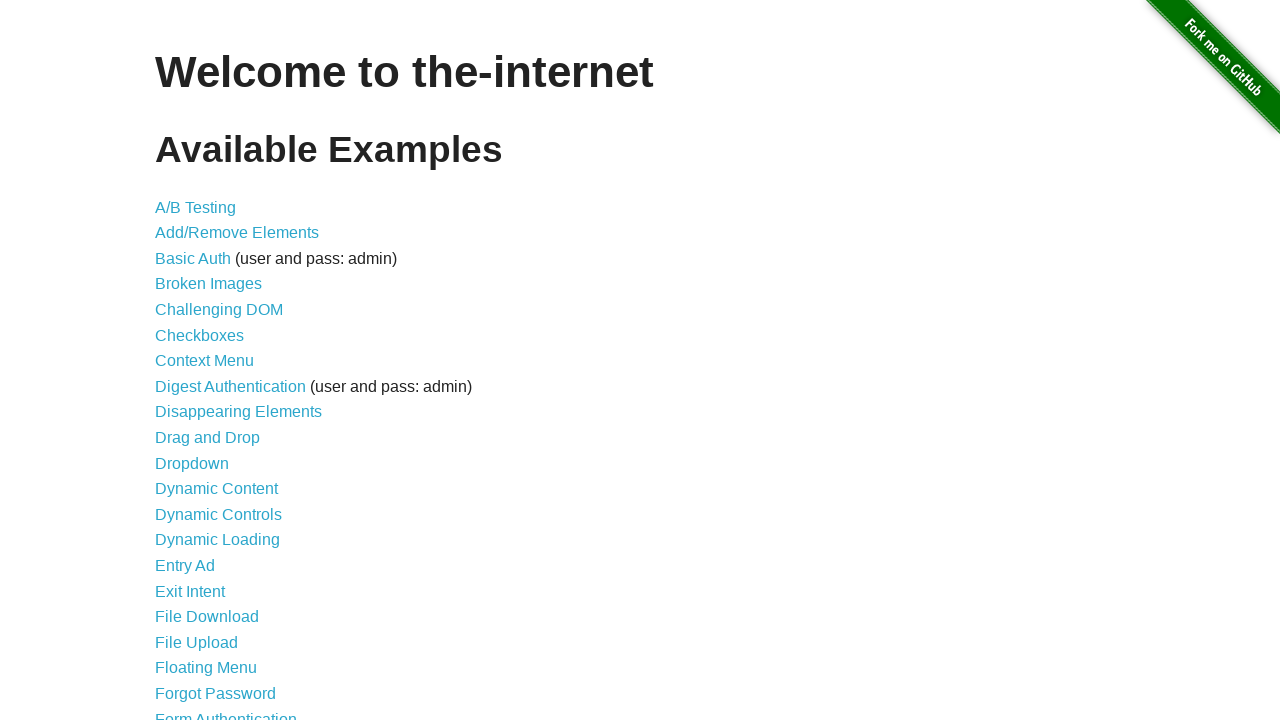

Waited for jQuery to load and become available
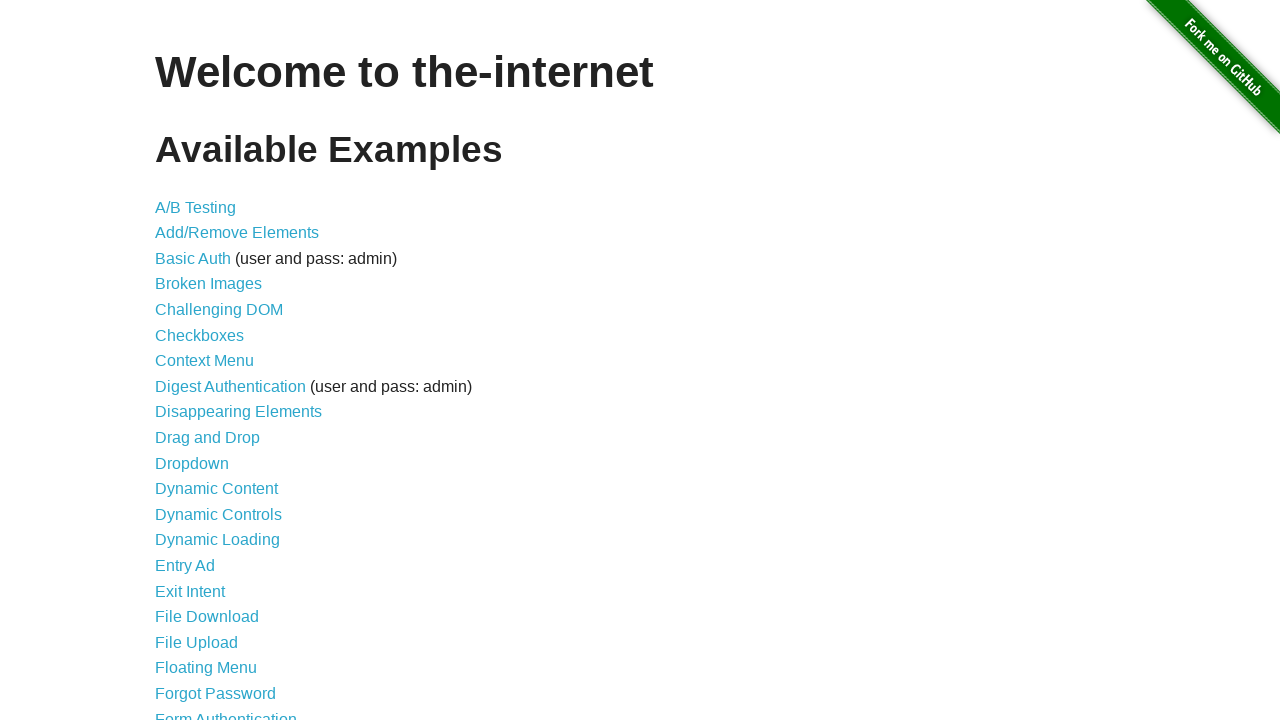

Injected jQuery Growl library script into page
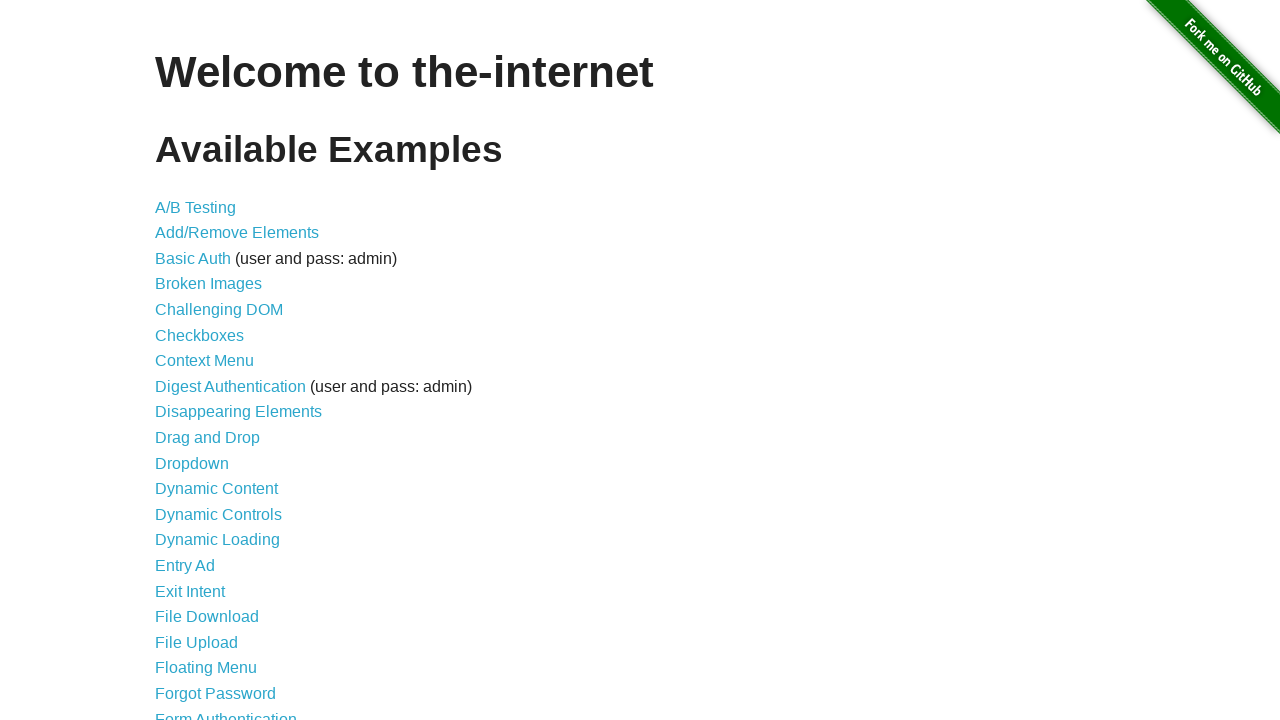

Injected jQuery Growl CSS stylesheet into page
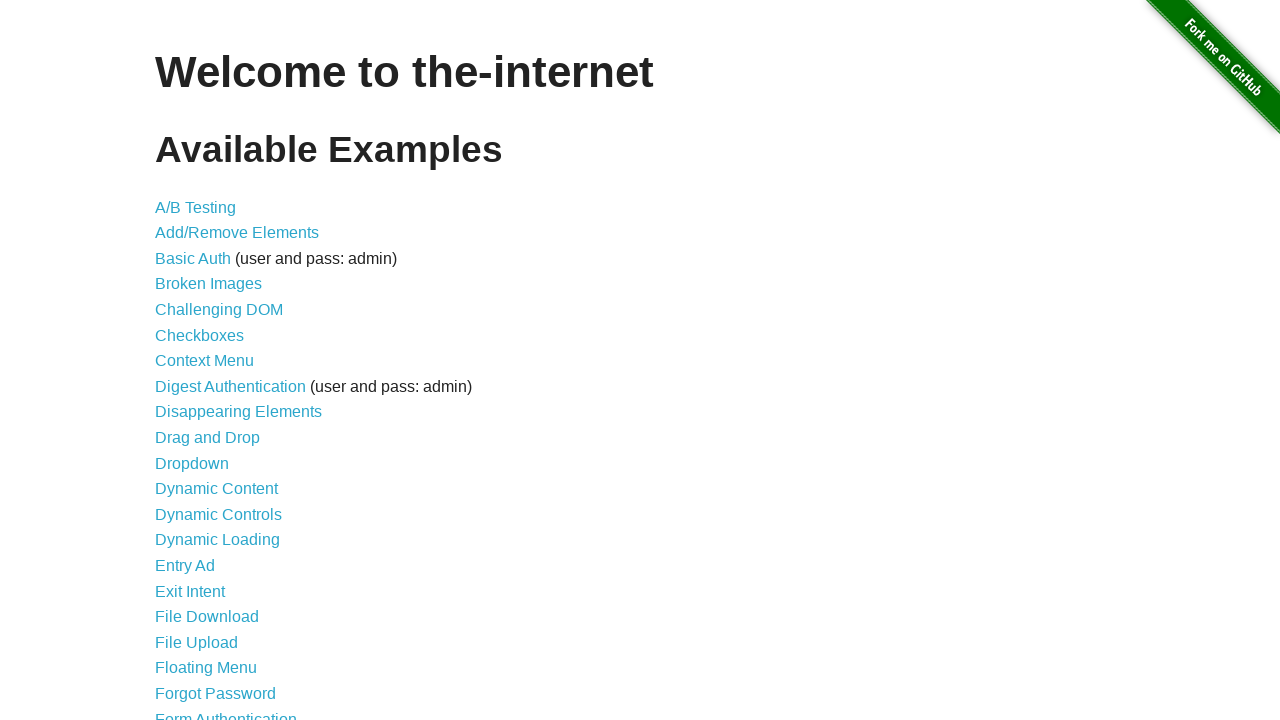

Waited for jQuery Growl function to be available
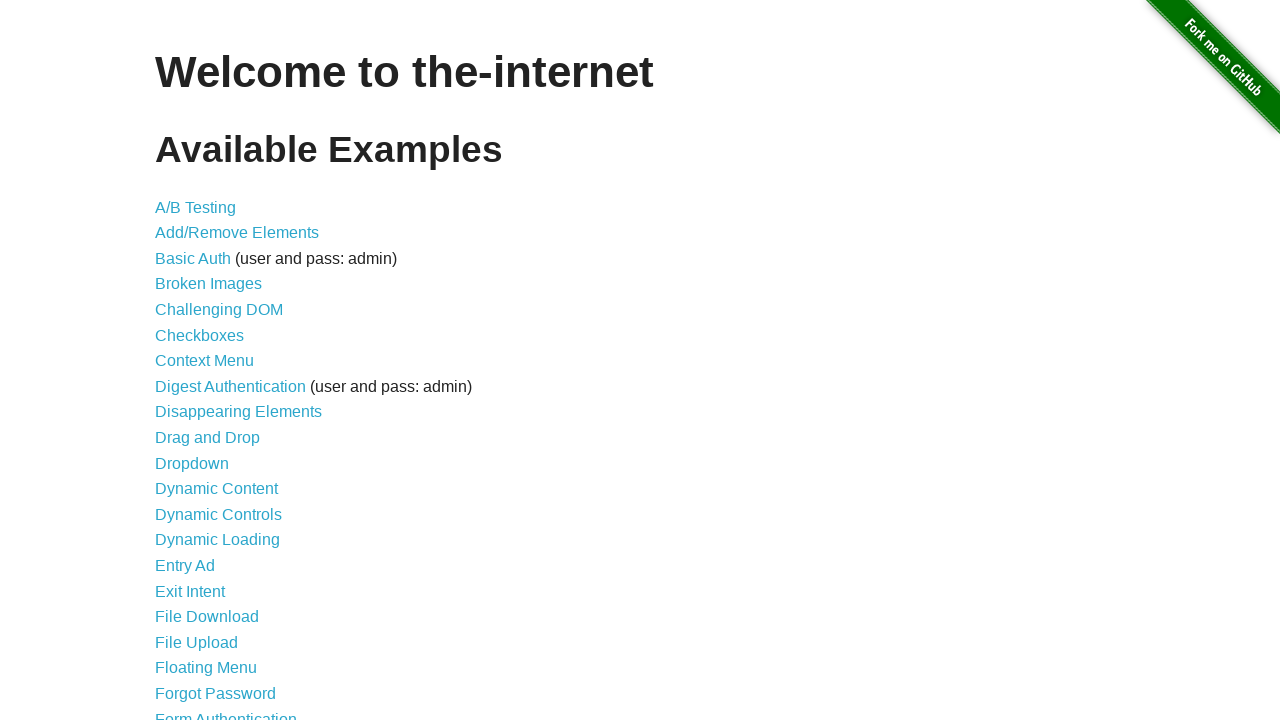

Displayed default growl notification with title 'GET' and message '/'
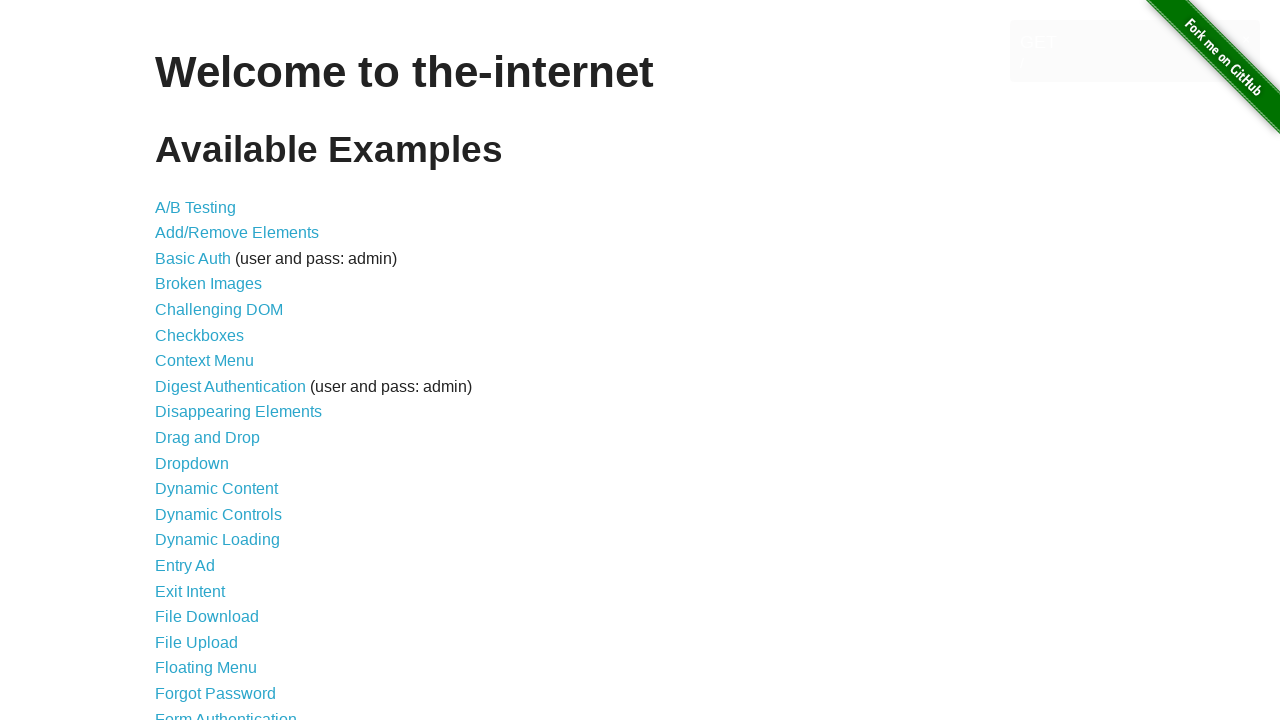

Displayed error growl notification
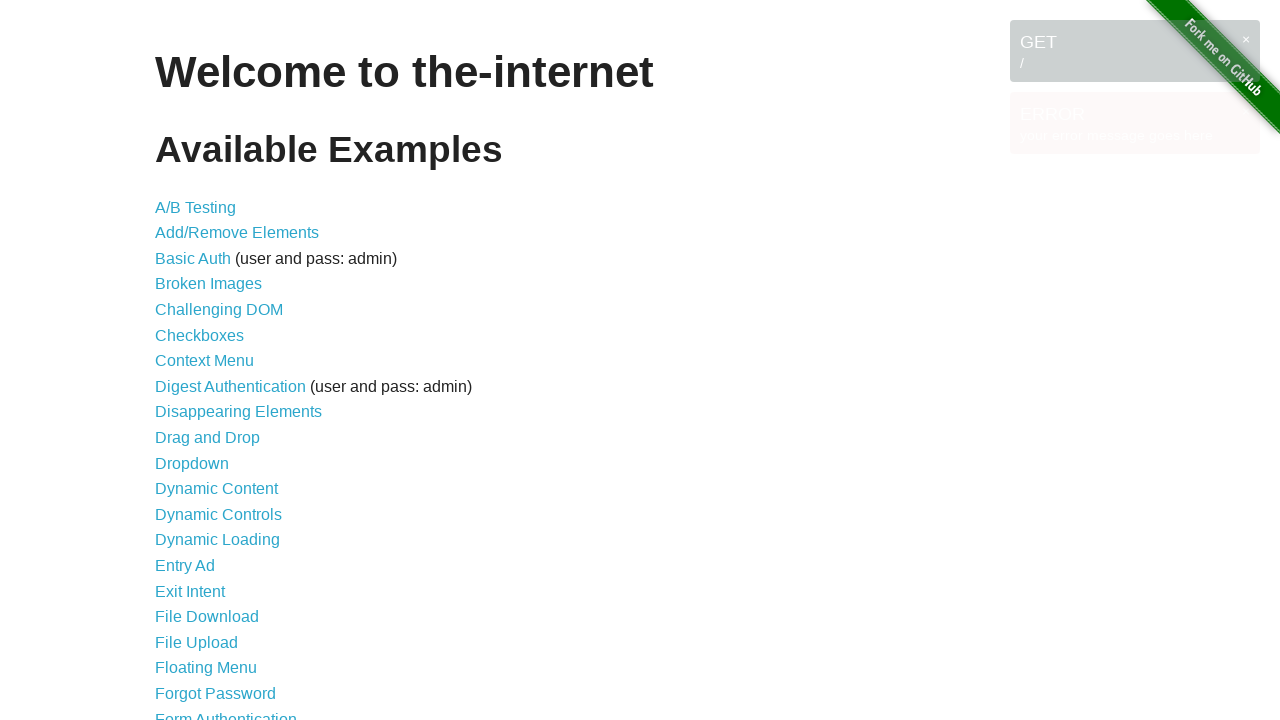

Displayed notice growl notification
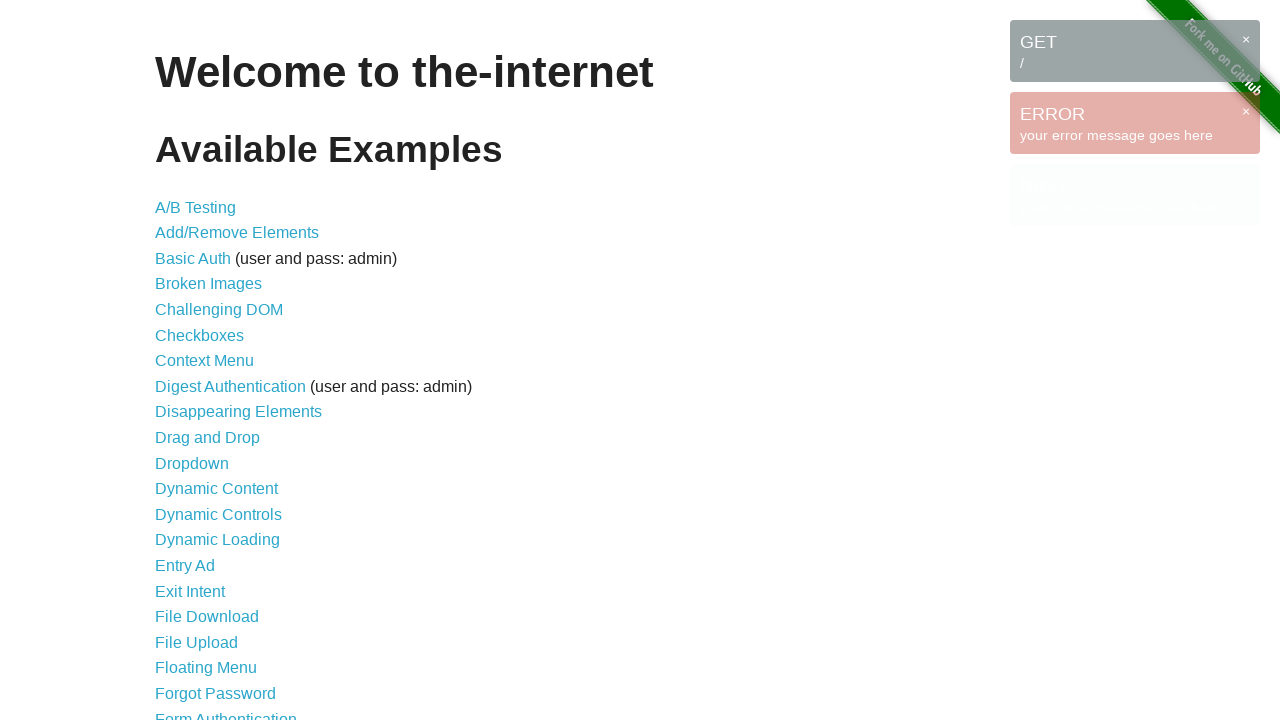

Displayed warning growl notification
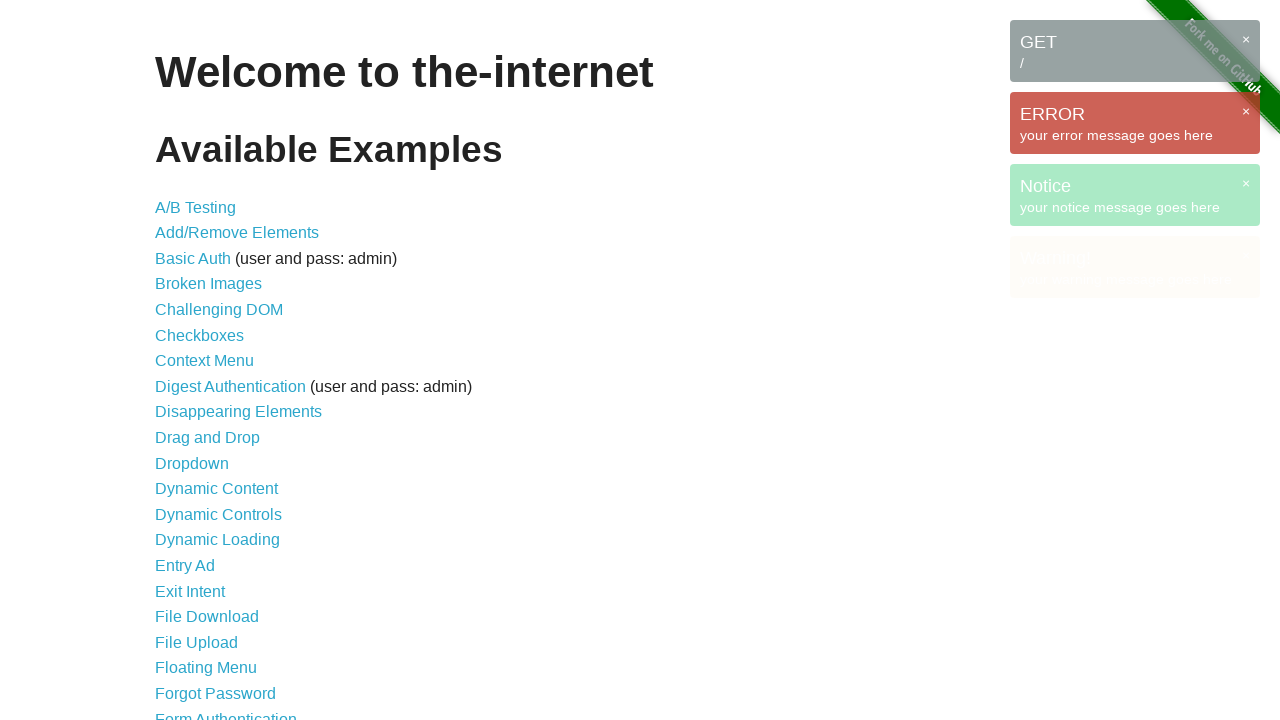

Waited for growl notification messages to become visible on page
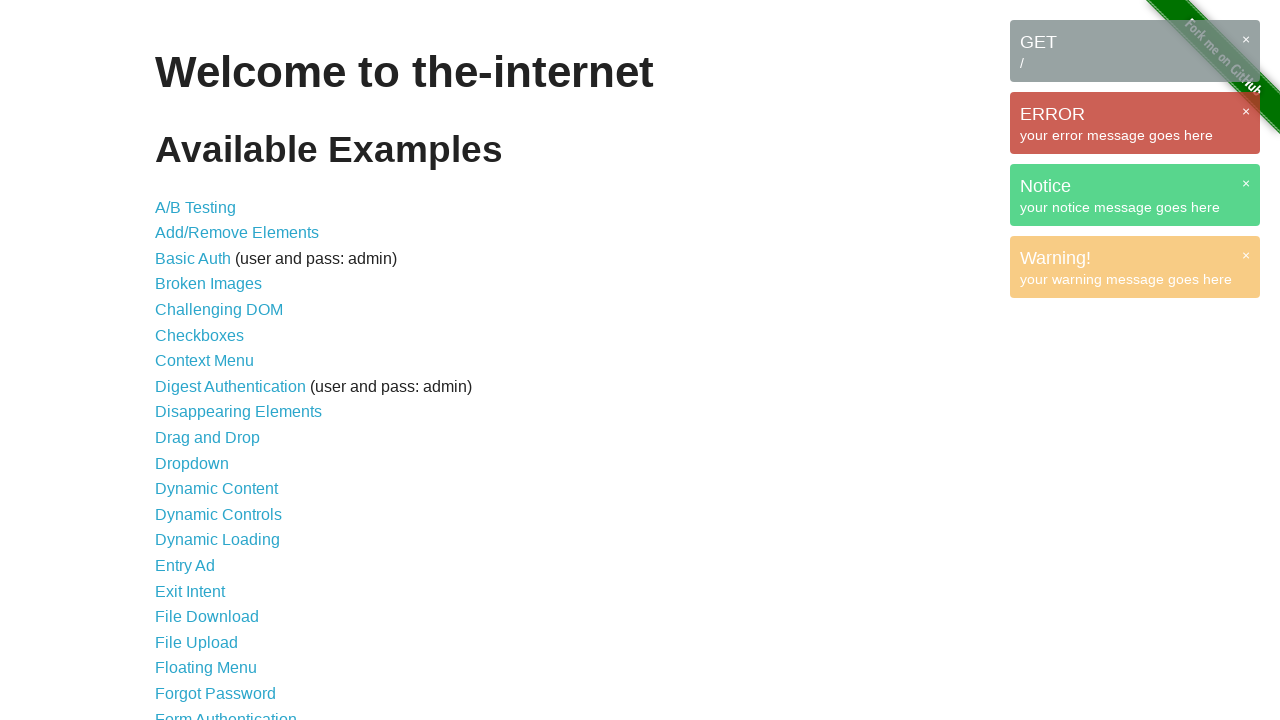

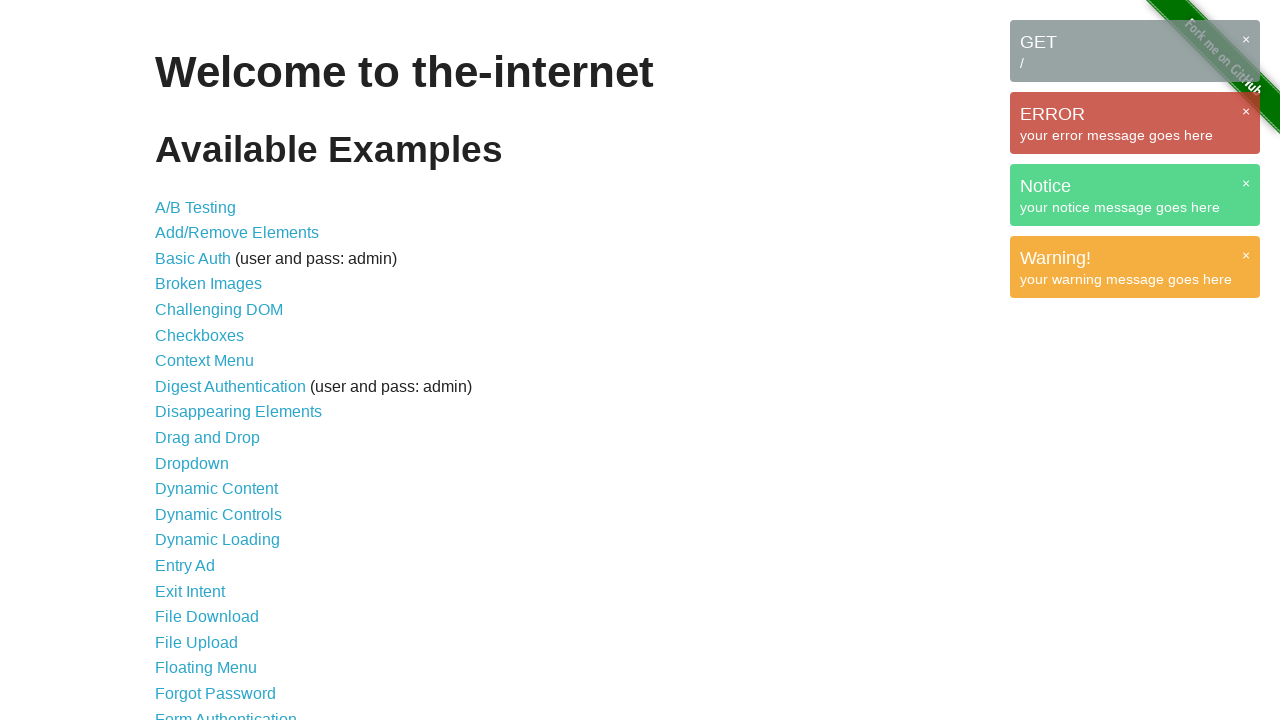